Tests that the main and footer sections become visible when items are added

Starting URL: https://demo.playwright.dev/todomvc

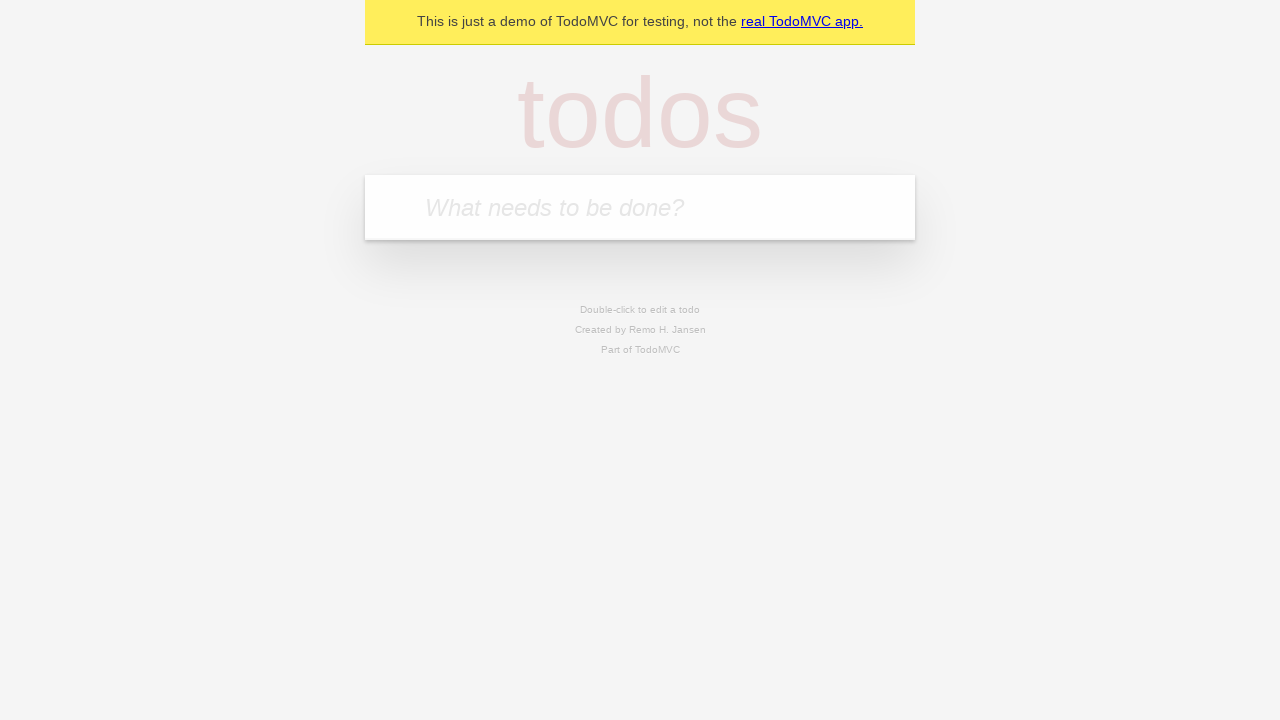

Filled new todo input with 'buy some cheese' on .new-todo
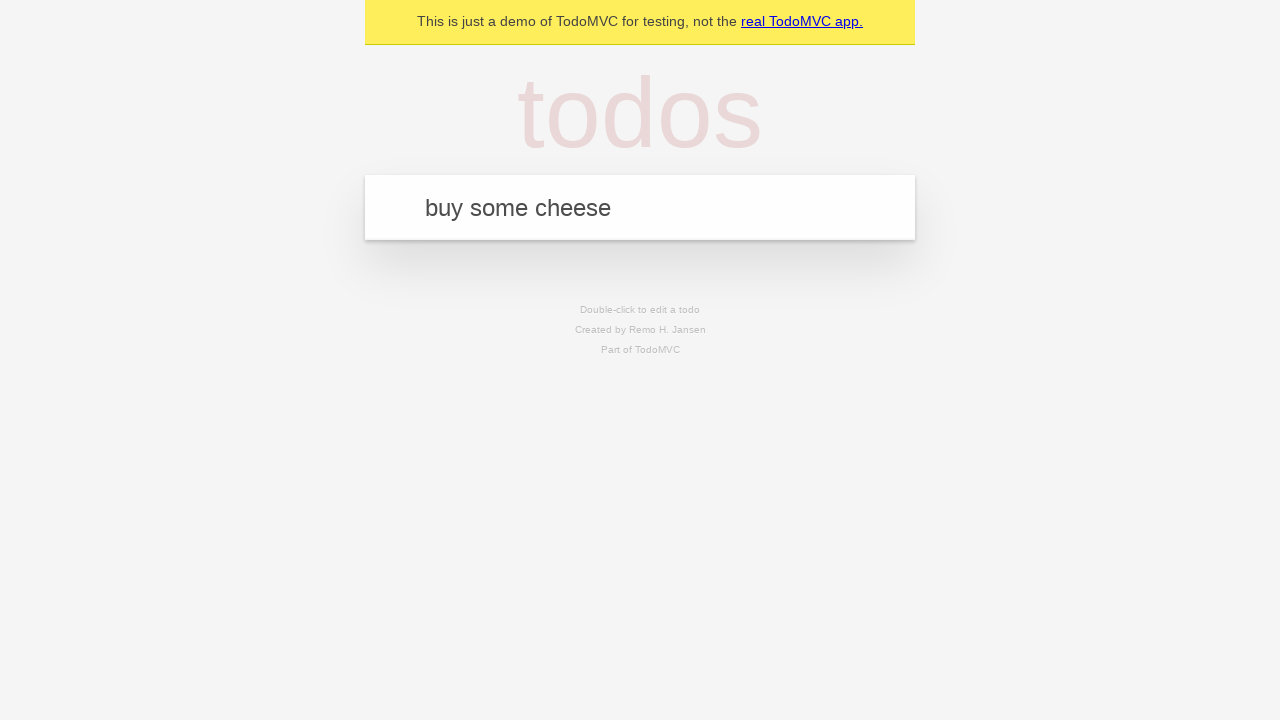

Pressed Enter to add todo item on .new-todo
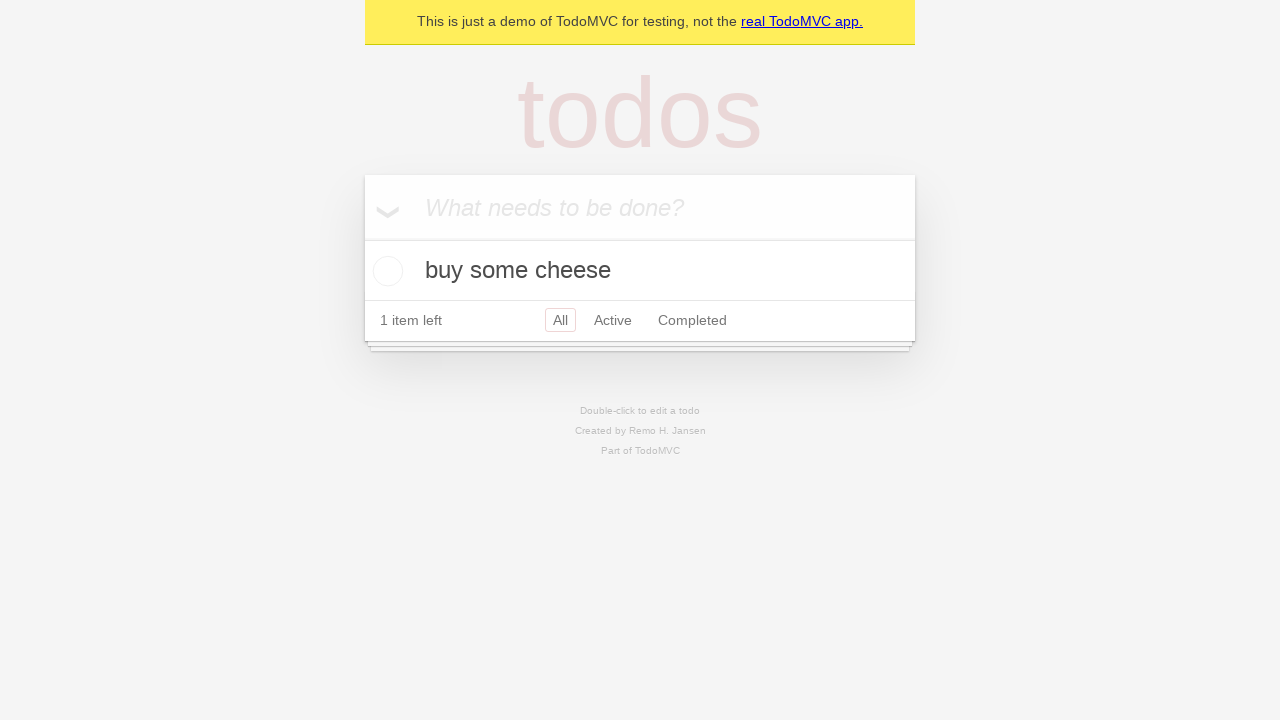

Main section became visible after adding item
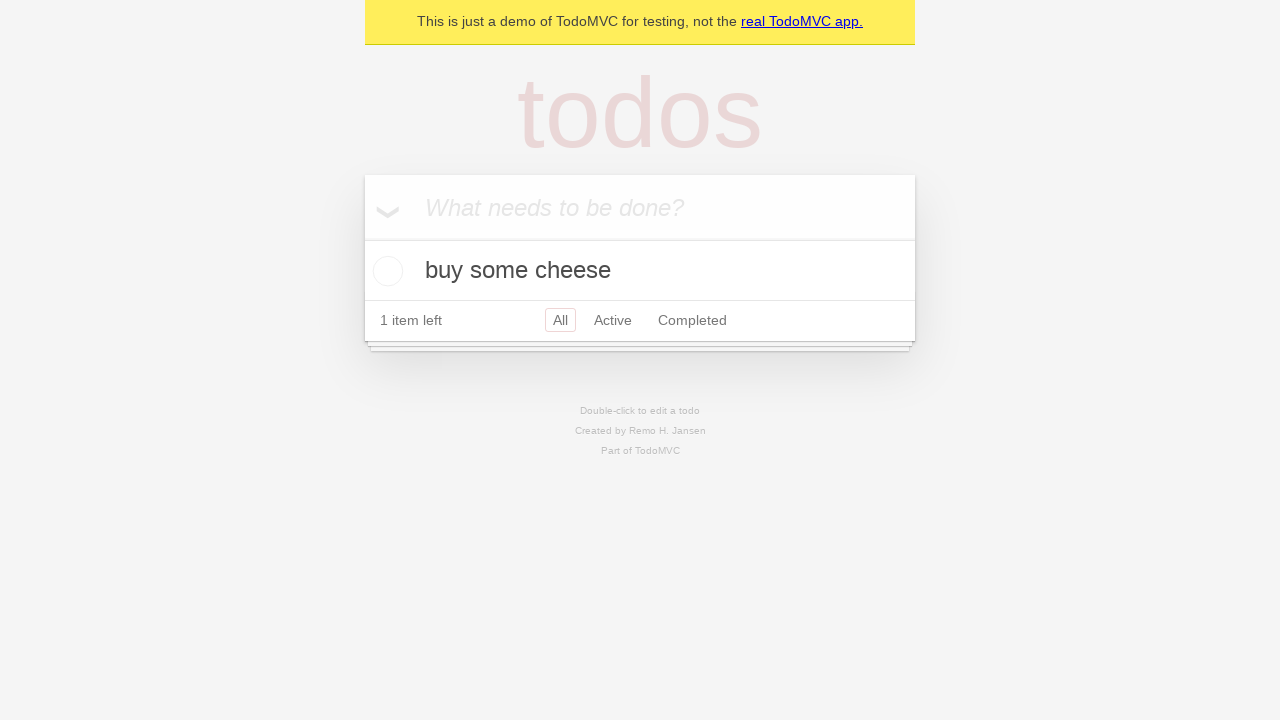

Footer section became visible after adding item
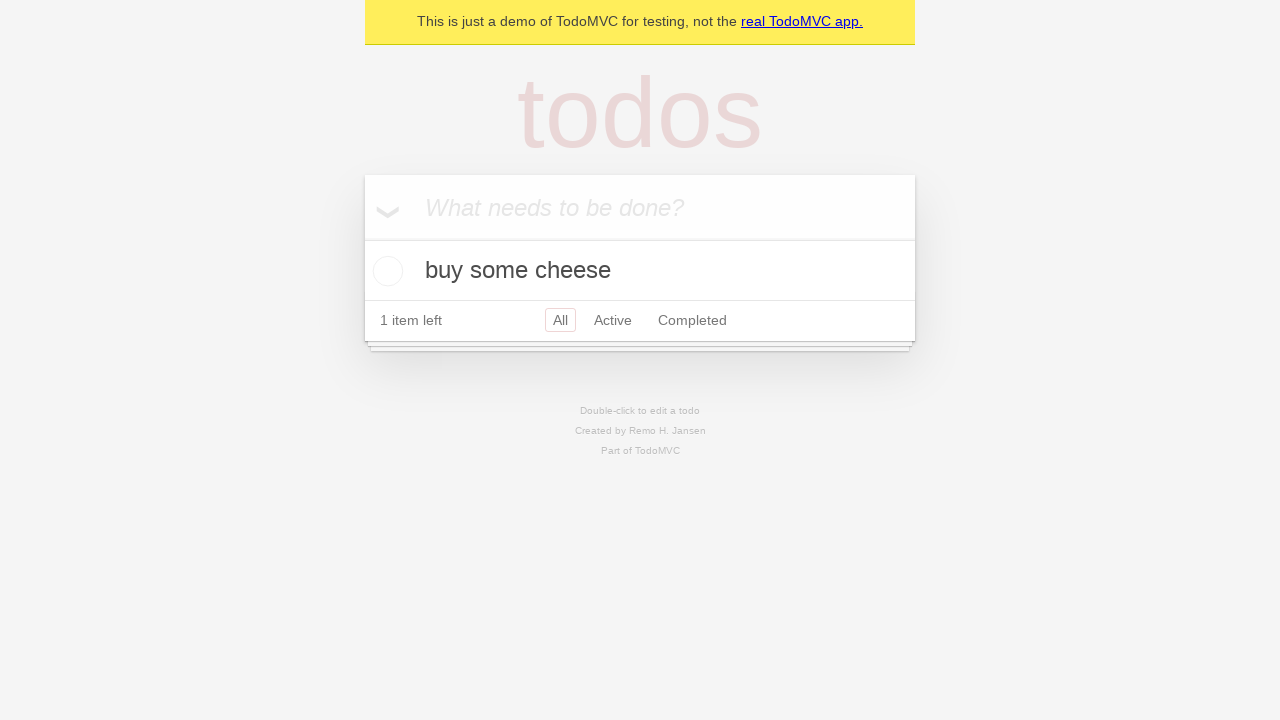

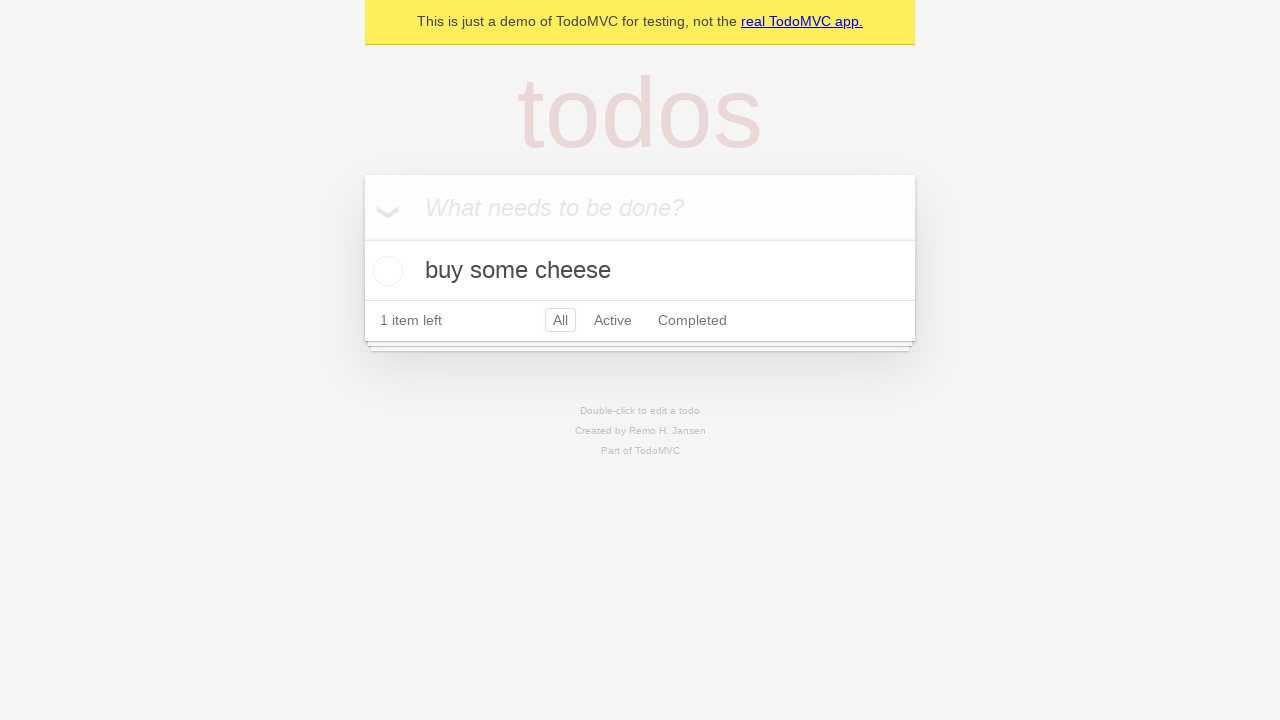